Tests hover and blur mouse actions on user avatar elements

Starting URL: https://the-internet.herokuapp.com/hovers

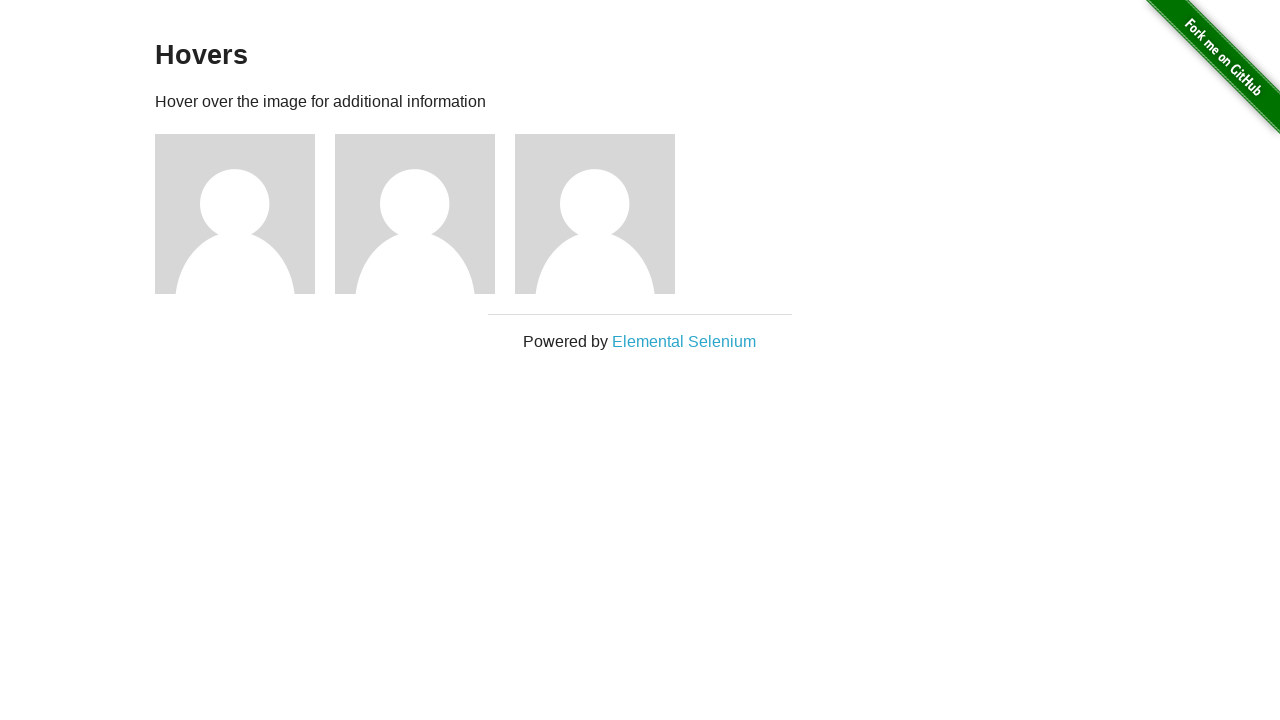

Hovered over first user avatar element at (235, 214) on internal:attr=[alt="User Avatar"i] >> nth=0
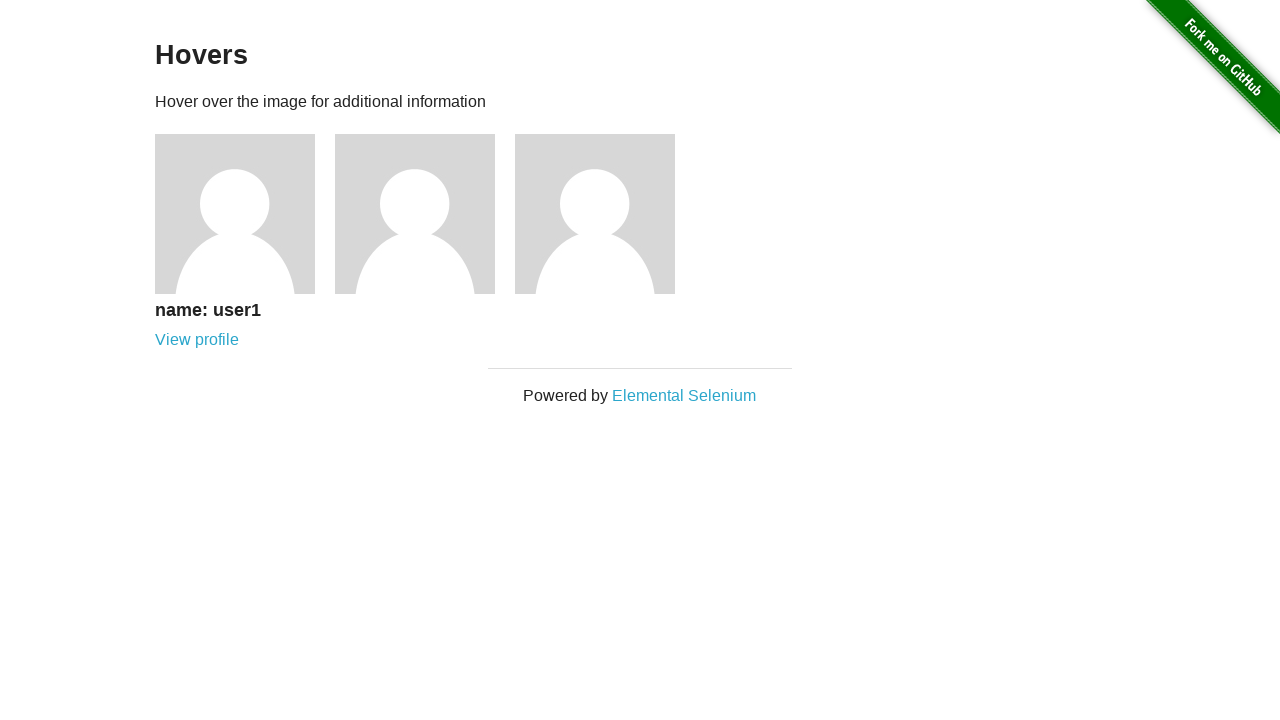

Waited 1 second to observe hover effect
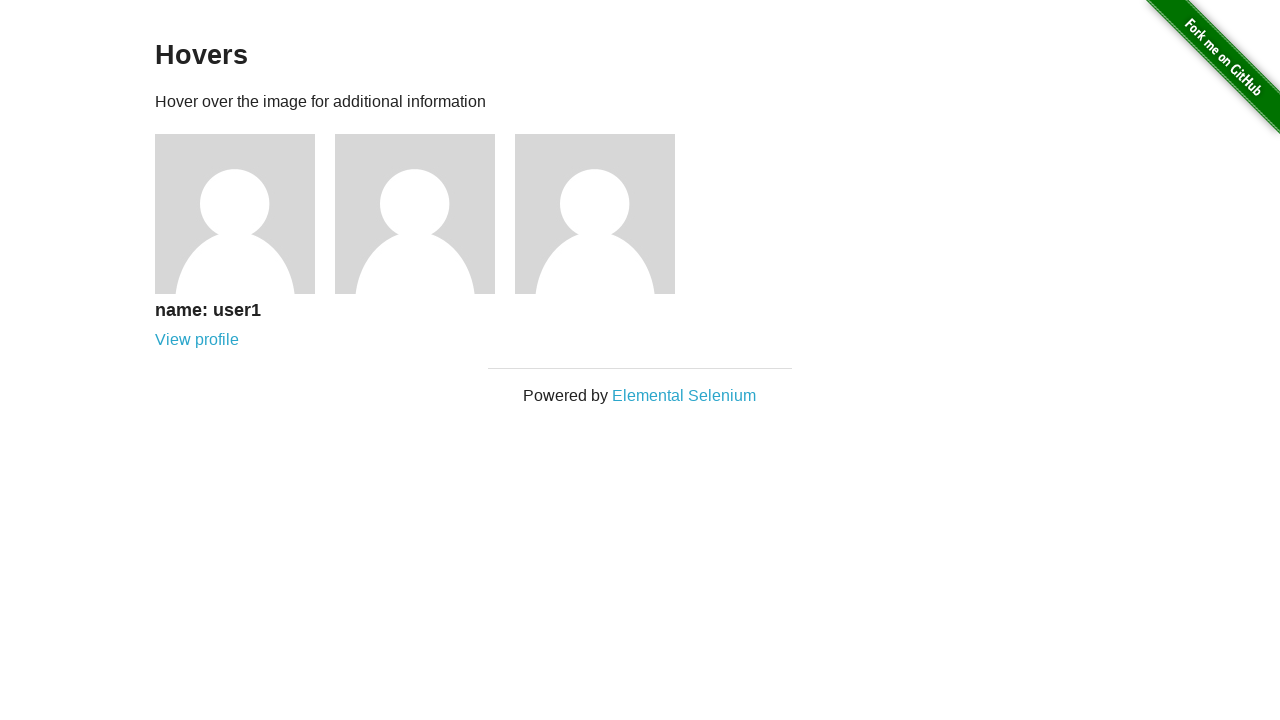

Blurred first user avatar element (moved mouse away)
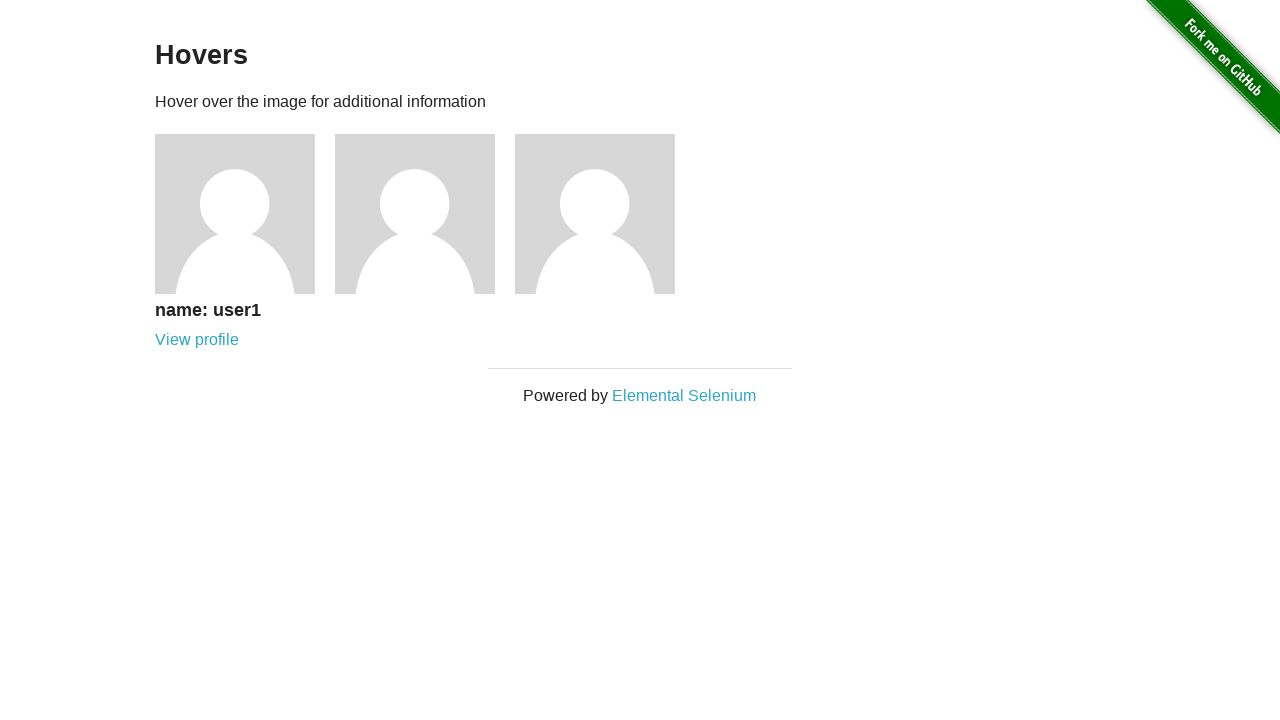

Waited 2 seconds to observe blur effect
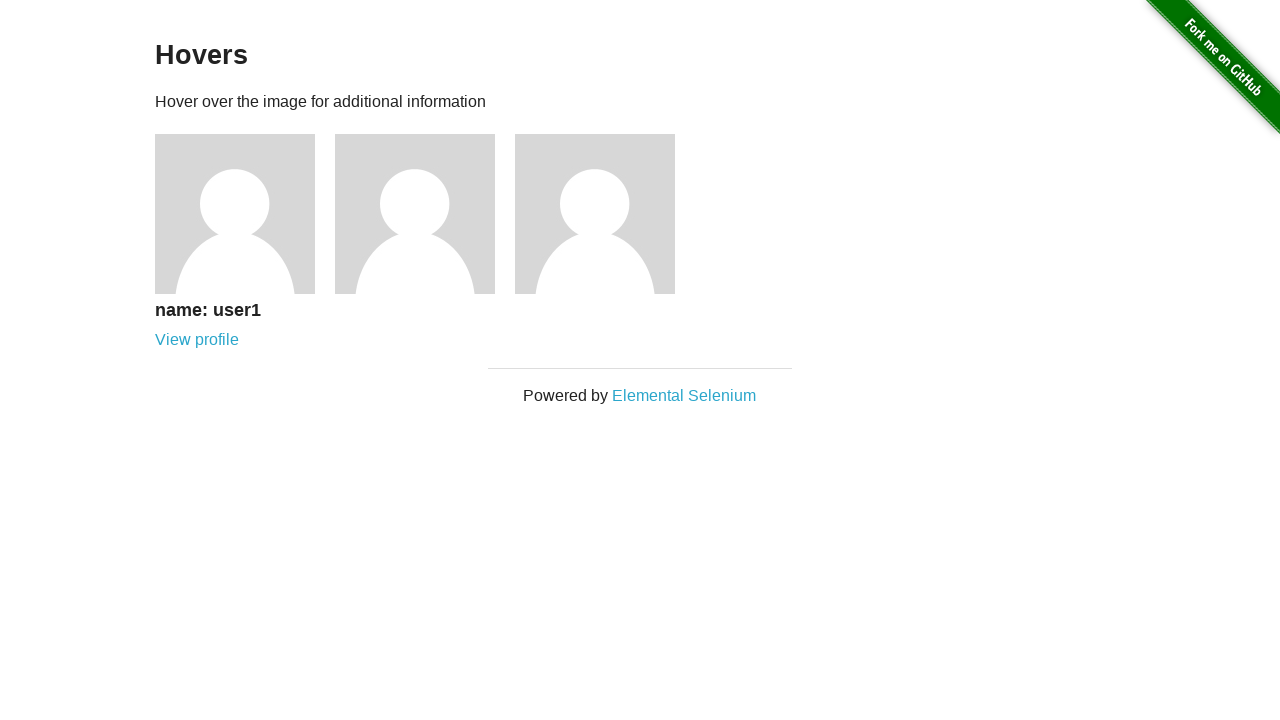

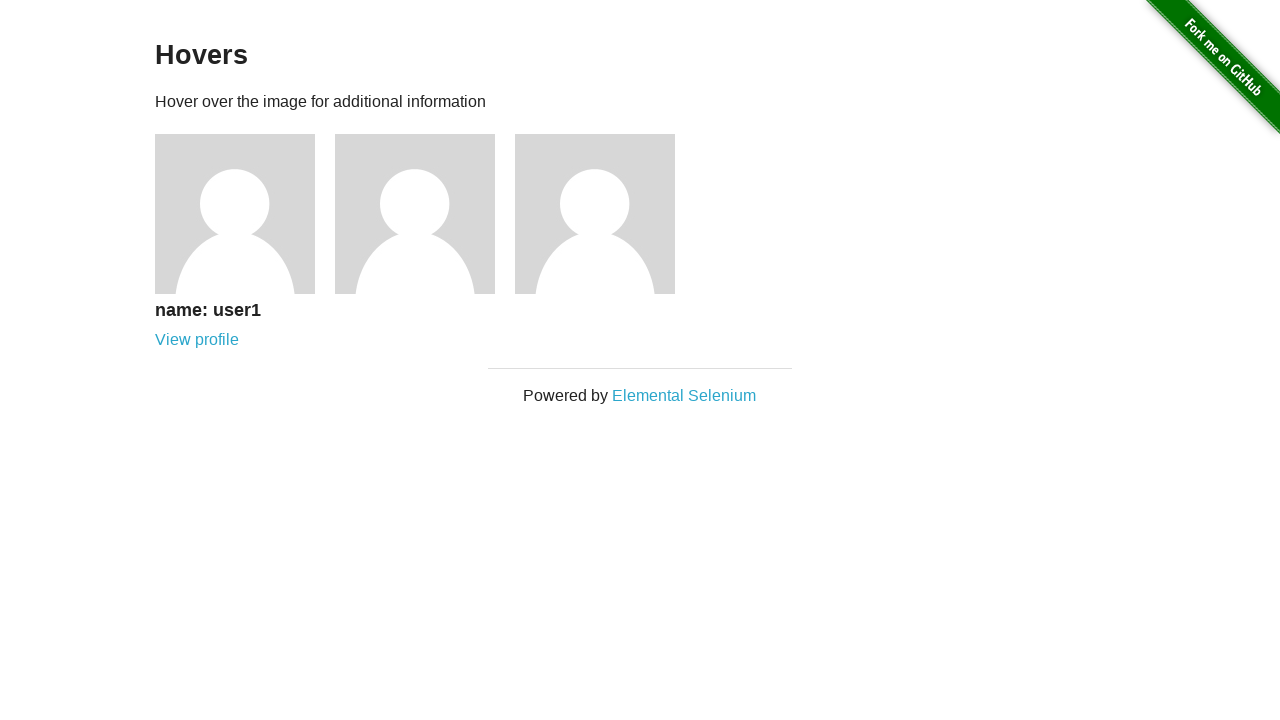